Tests filtering to display only active (uncompleted) todo items

Starting URL: https://demo.playwright.dev/todomvc

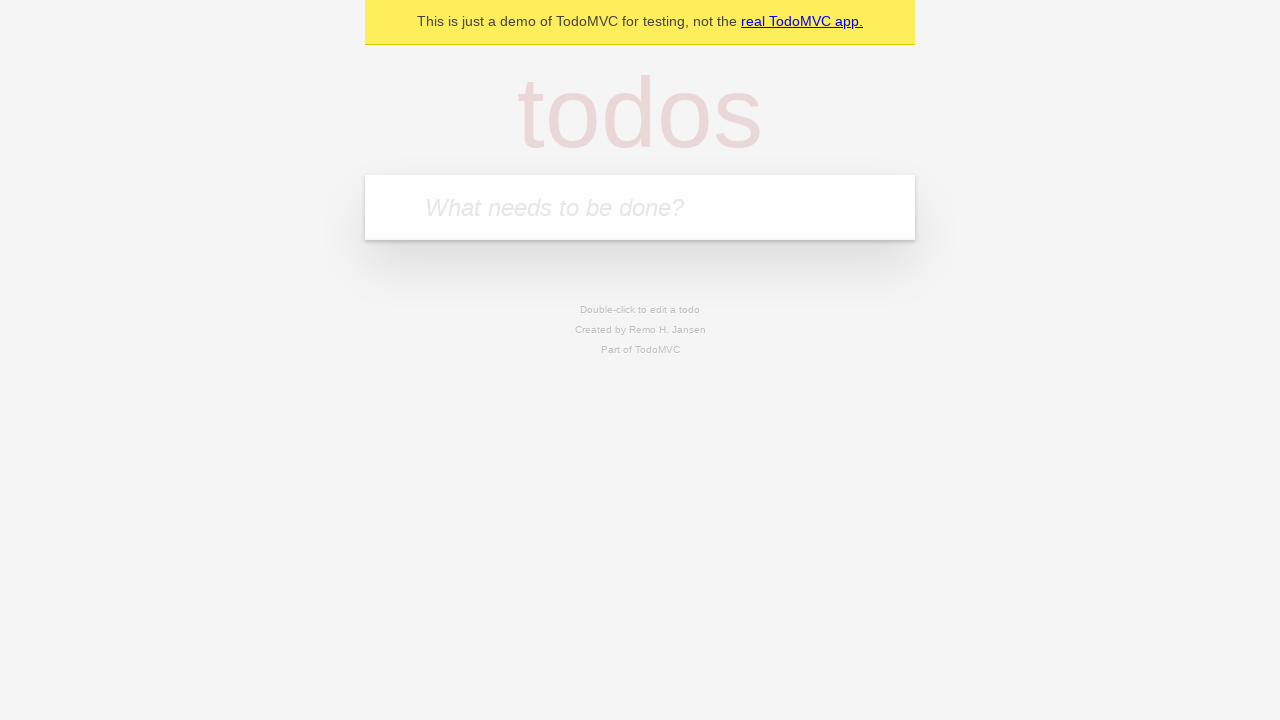

Filled todo input with 'buy some cheese' on internal:attr=[placeholder="What needs to be done?"i]
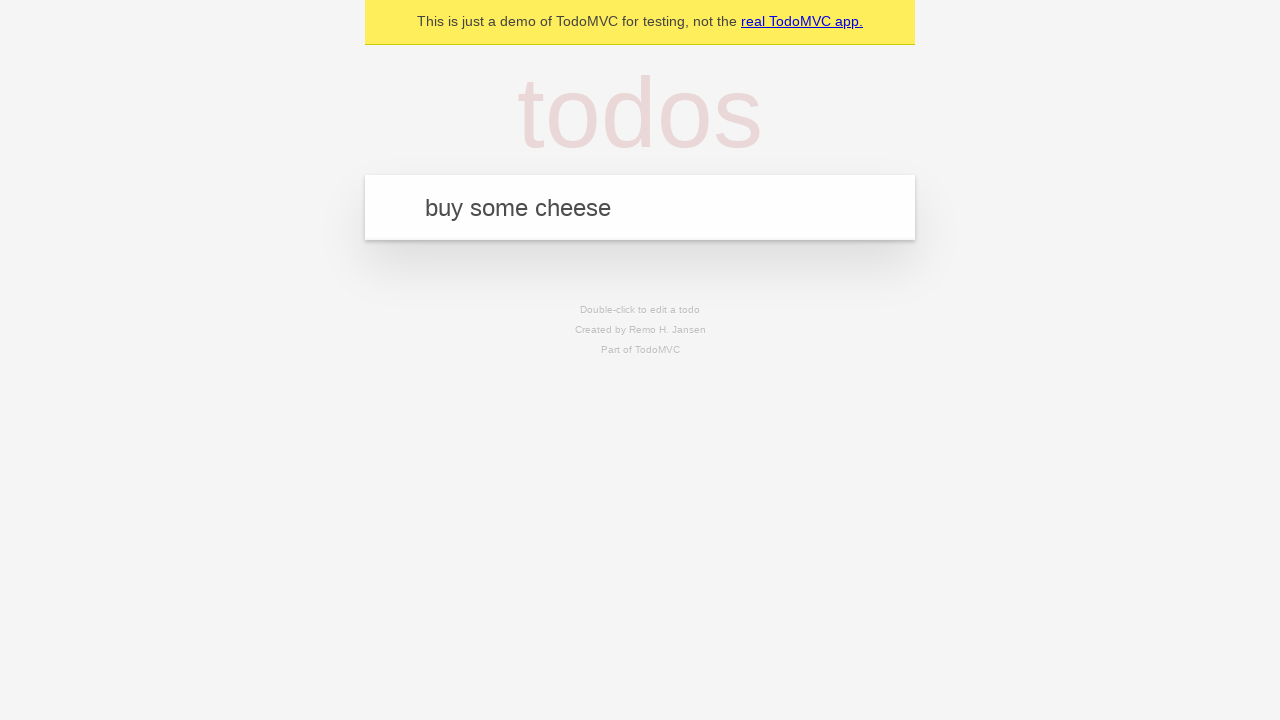

Pressed Enter to create todo 'buy some cheese' on internal:attr=[placeholder="What needs to be done?"i]
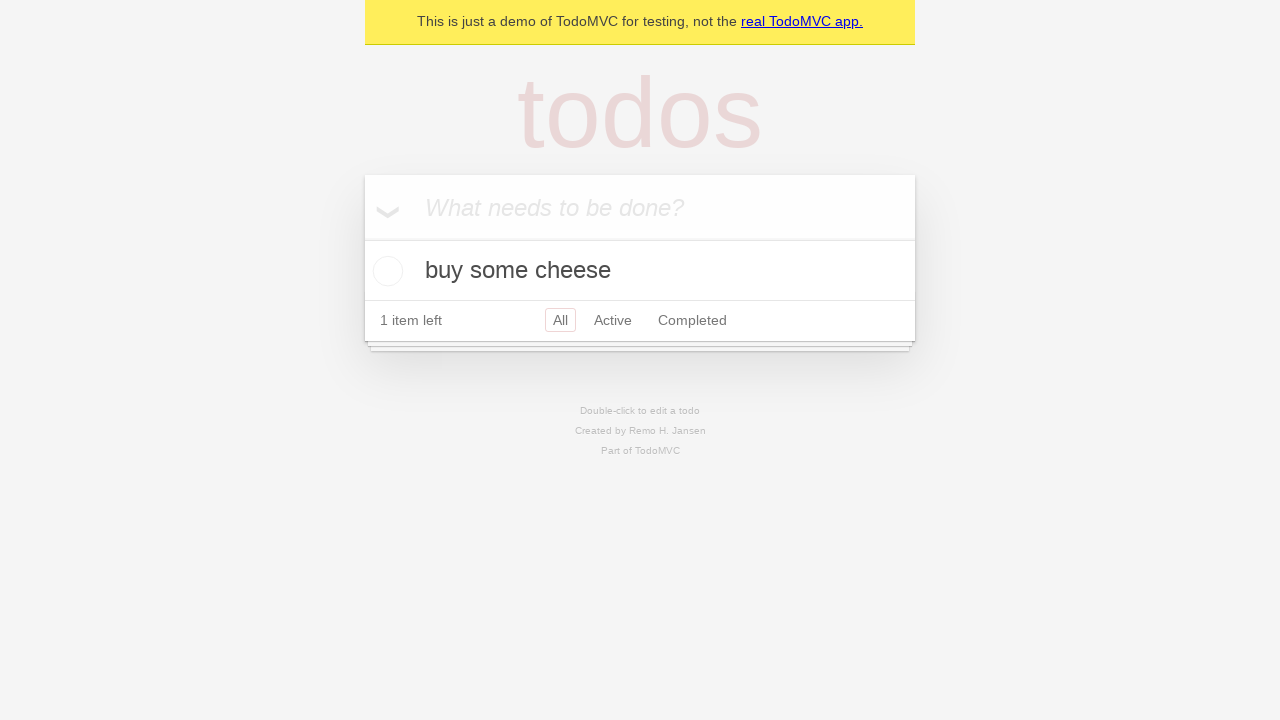

Filled todo input with 'feed the cat' on internal:attr=[placeholder="What needs to be done?"i]
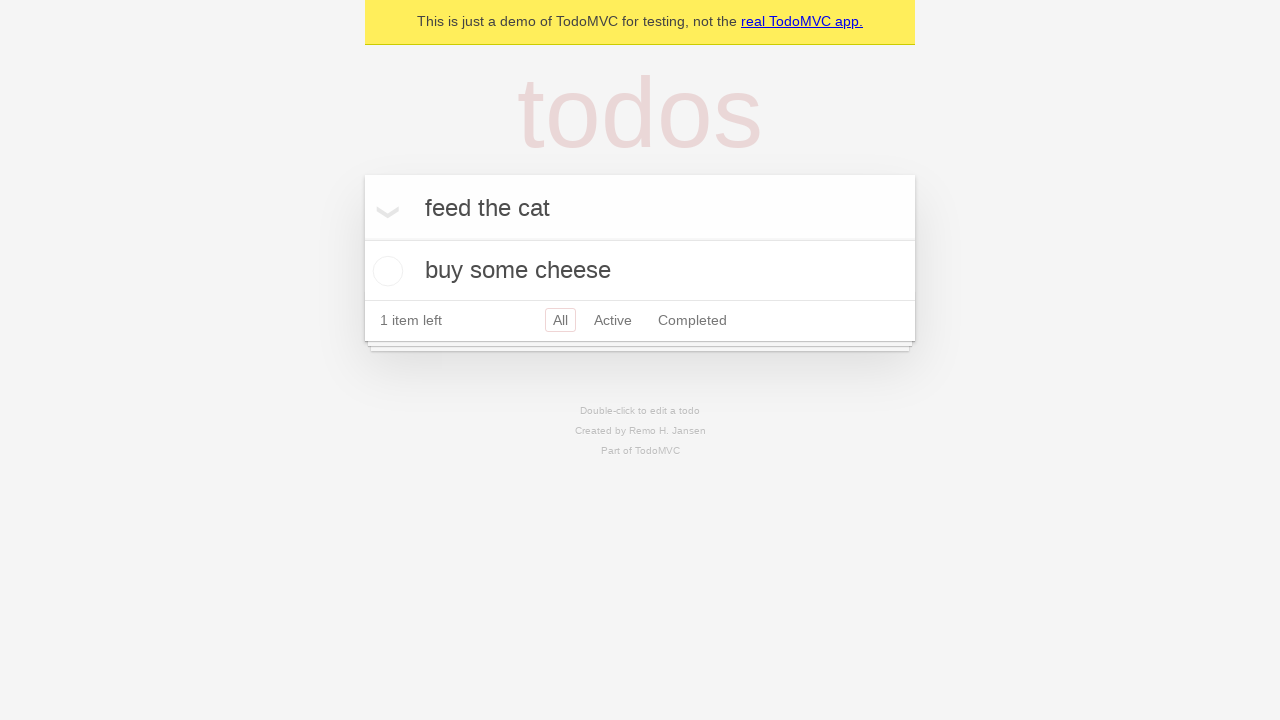

Pressed Enter to create todo 'feed the cat' on internal:attr=[placeholder="What needs to be done?"i]
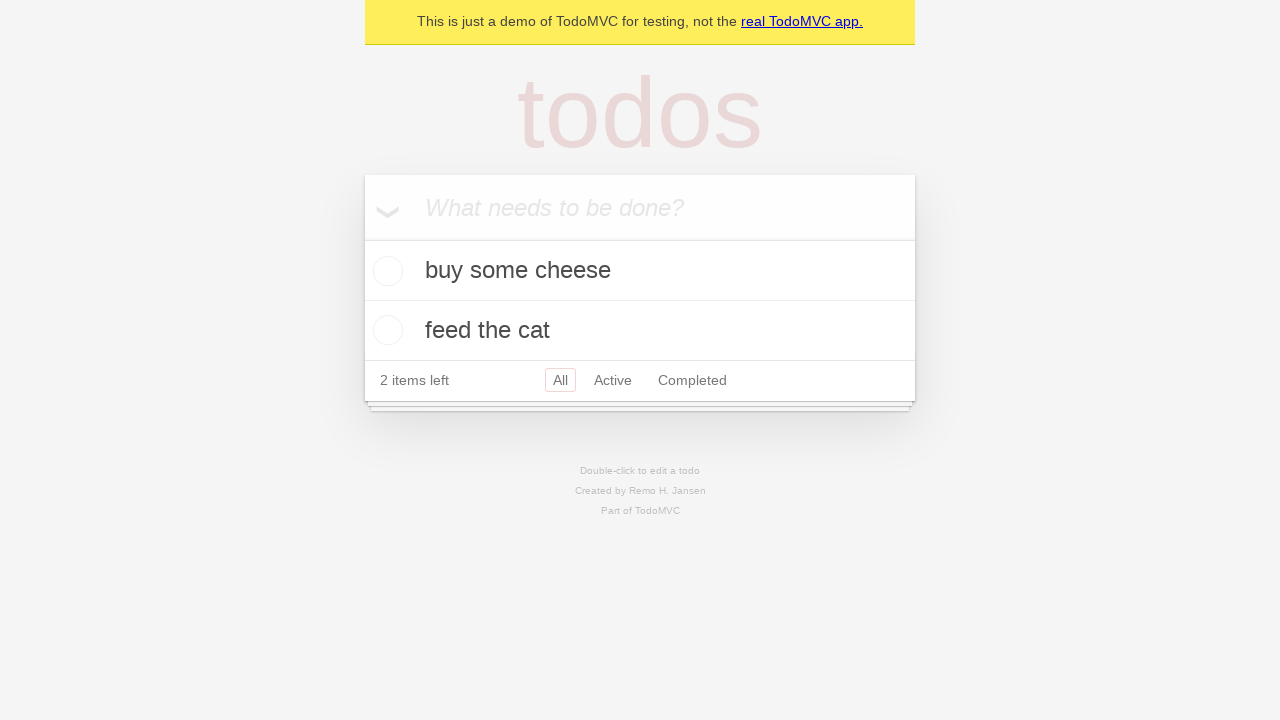

Filled todo input with 'book a doctors appointment' on internal:attr=[placeholder="What needs to be done?"i]
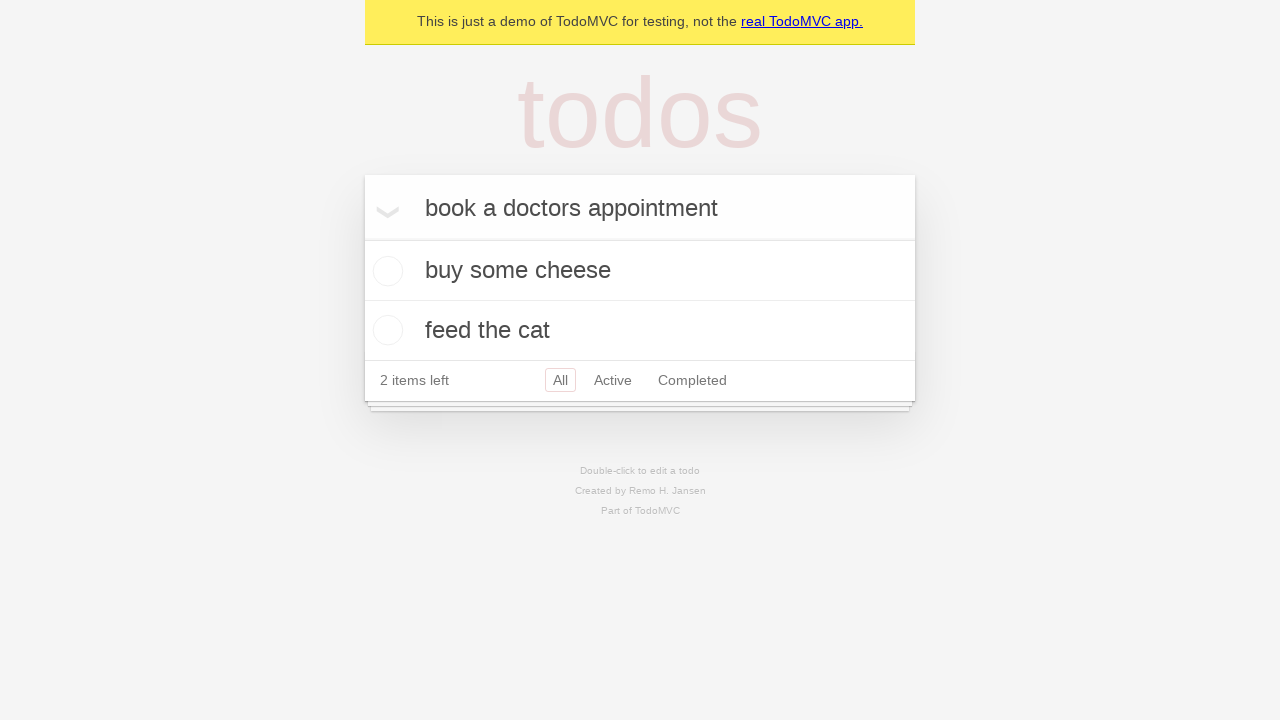

Pressed Enter to create todo 'book a doctors appointment' on internal:attr=[placeholder="What needs to be done?"i]
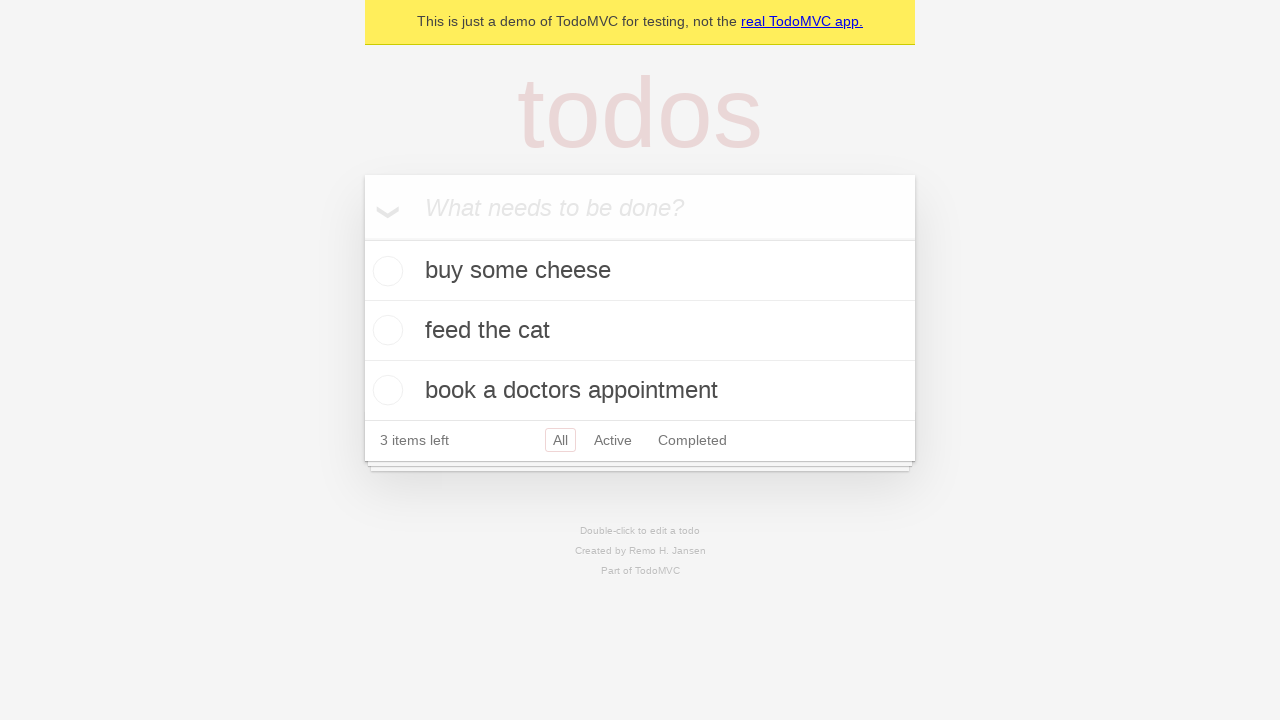

Checked the second todo item (feed the cat) at (385, 330) on internal:testid=[data-testid="todo-item"s] >> nth=1 >> internal:role=checkbox
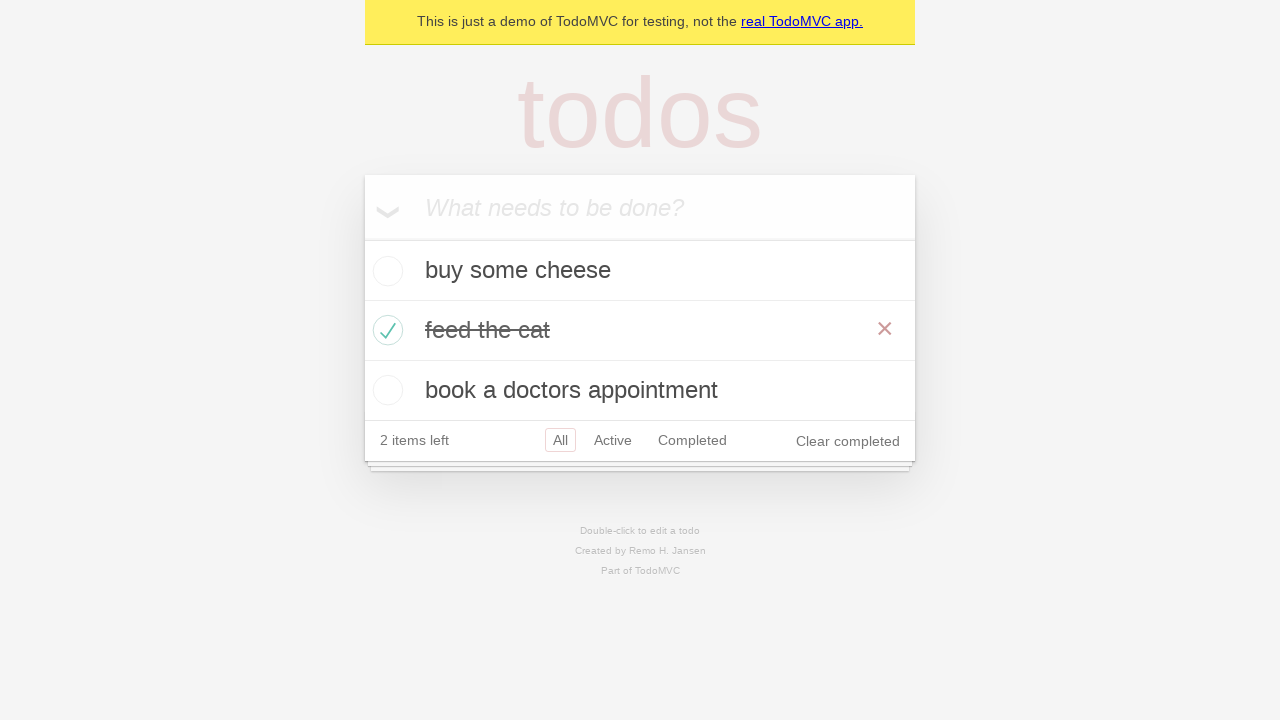

Clicked Active filter to display only uncompleted items at (613, 440) on internal:role=link[name="Active"i]
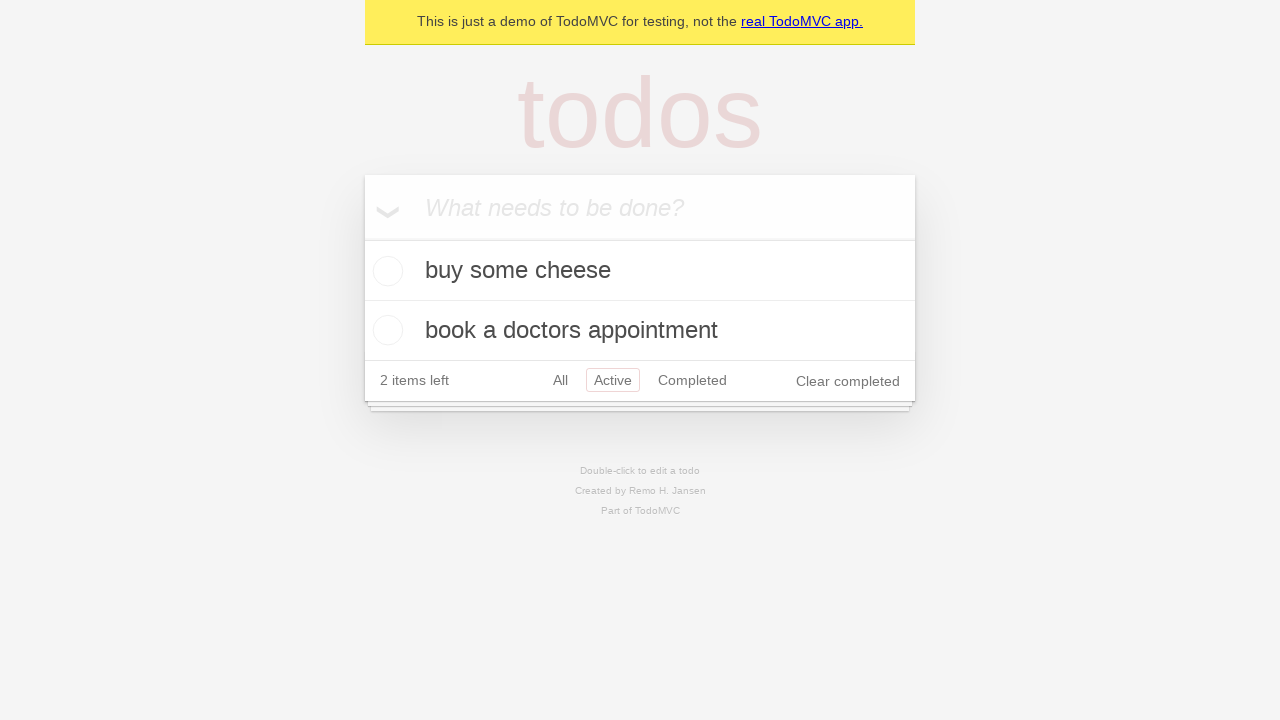

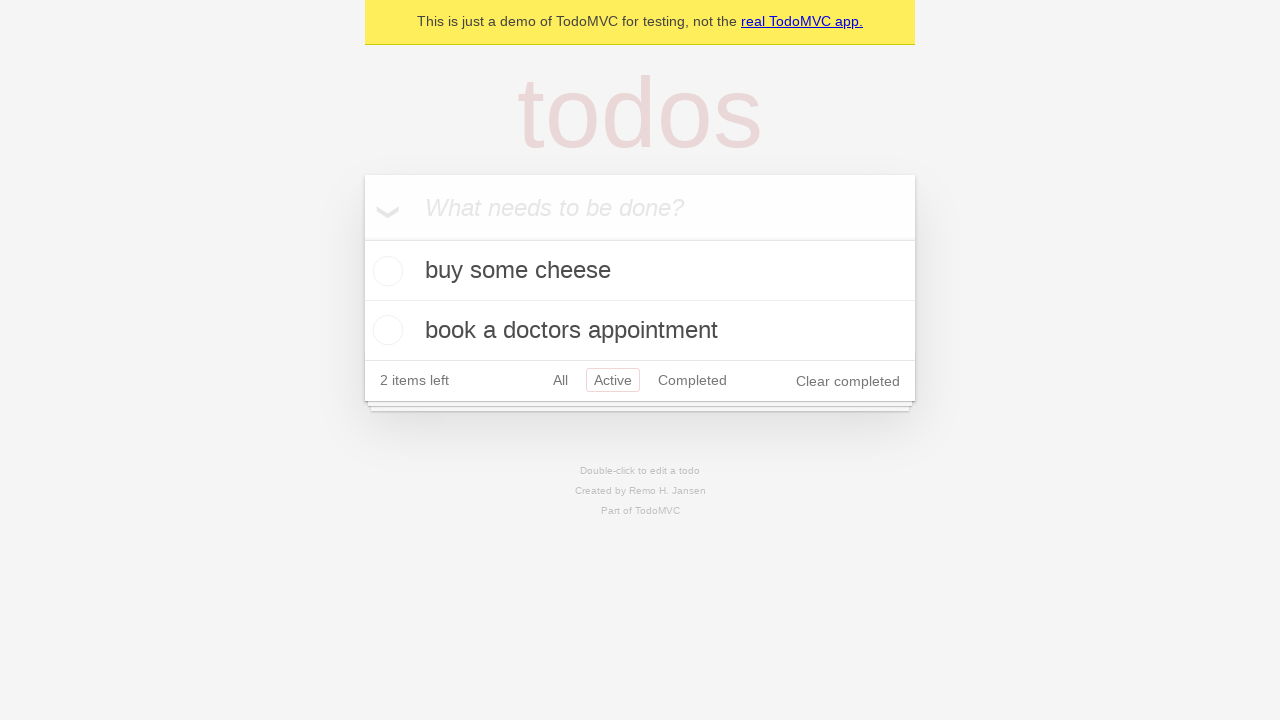